Tests login form validation by clicking the submit button without entering credentials and verifying that an error message "Incorrect username or password" is displayed.

Starting URL: https://thinking-tester-contact-list.herokuapp.com/

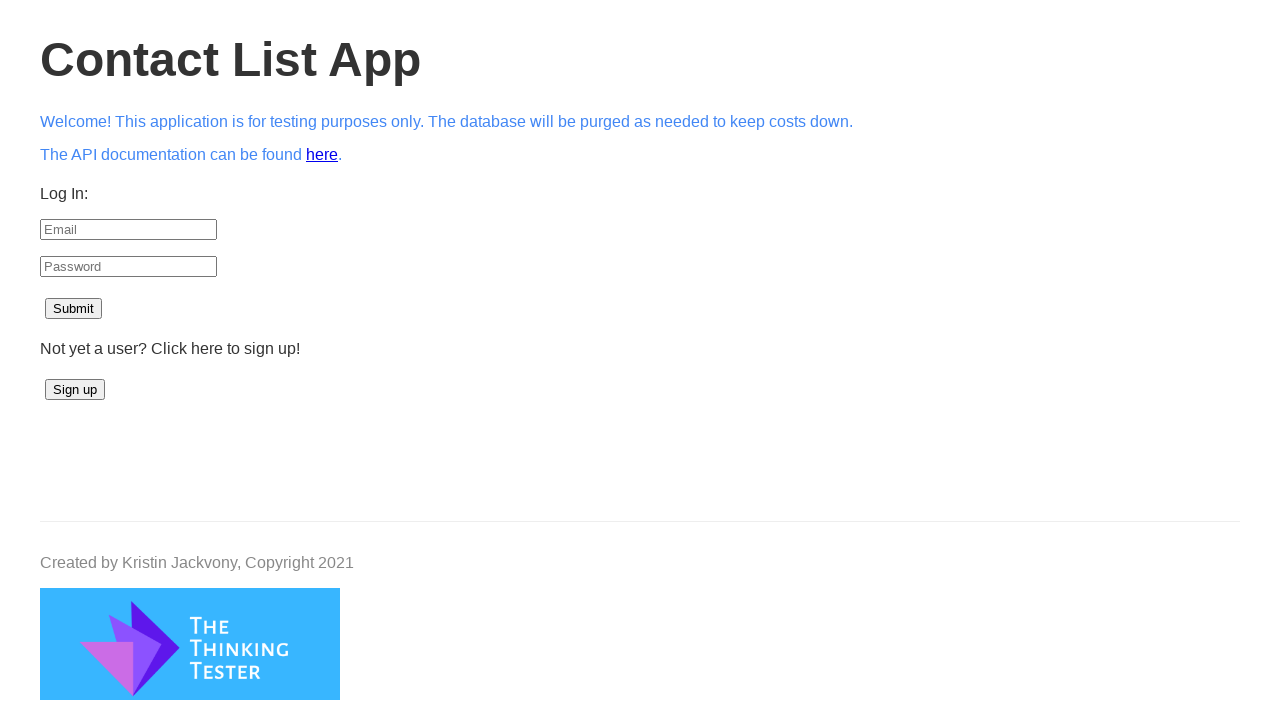

Clicked submit button without entering credentials at (74, 309) on #submit
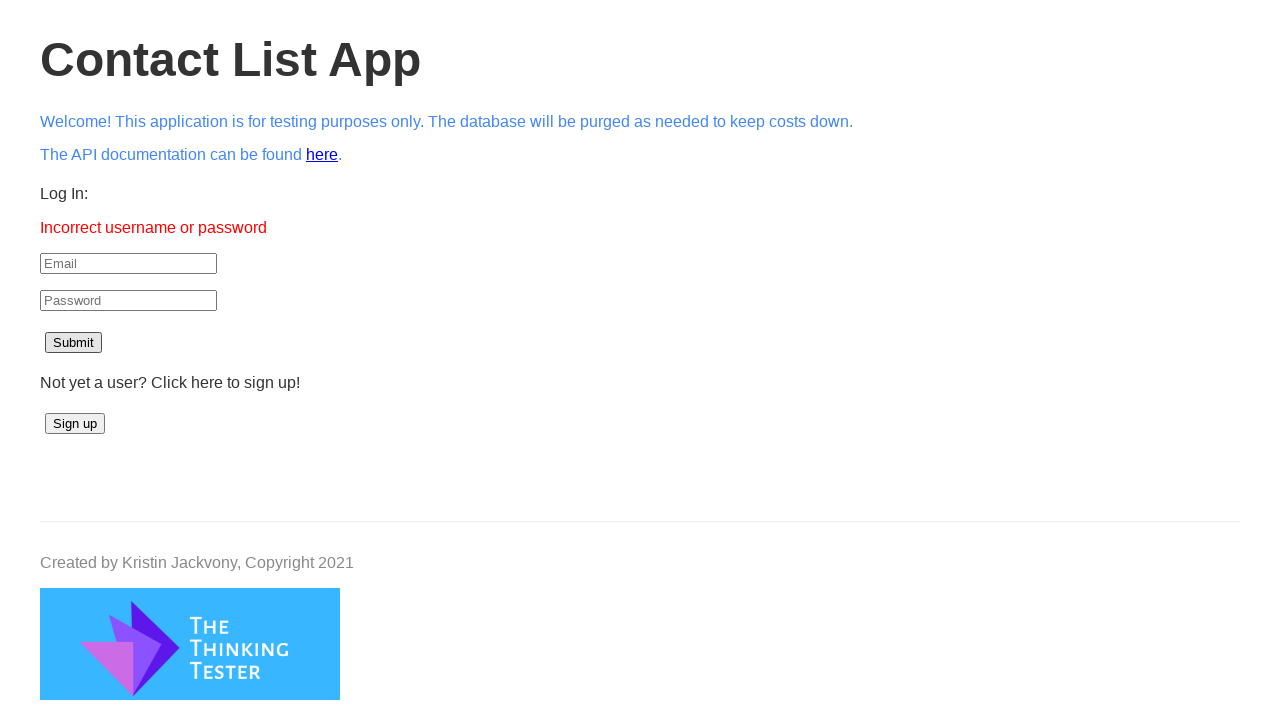

Error message element became visible
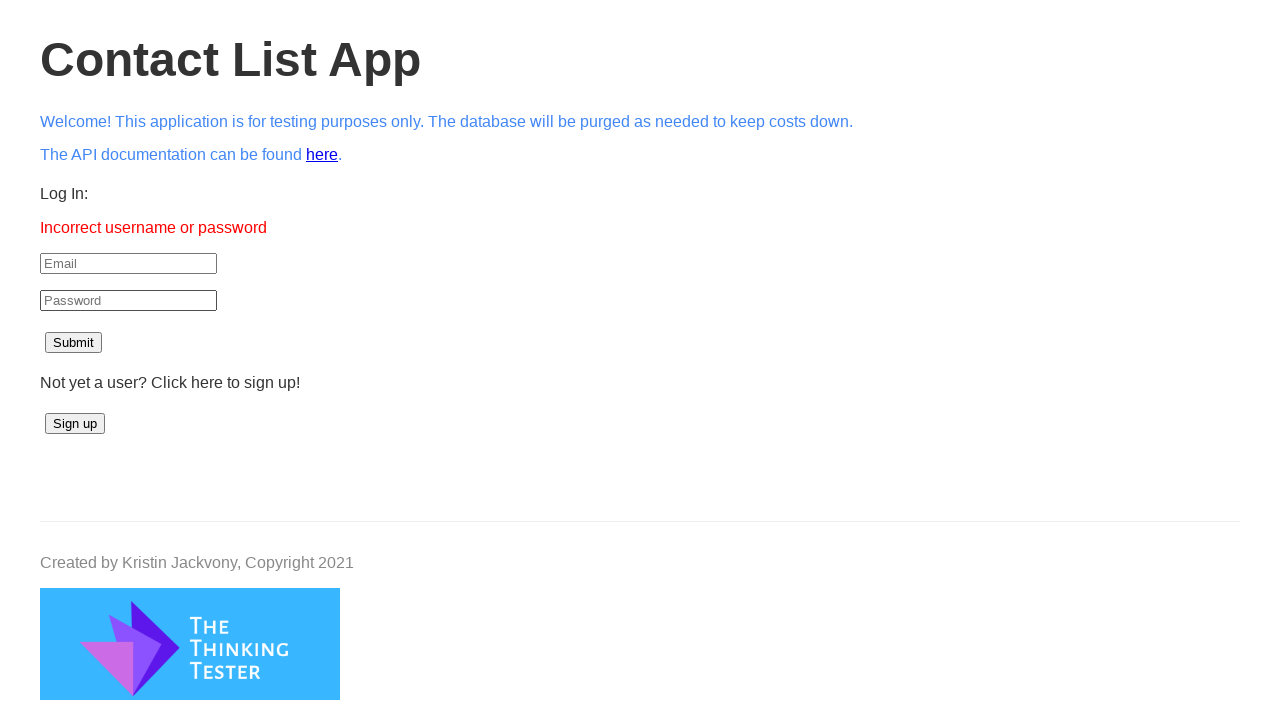

Located error message element
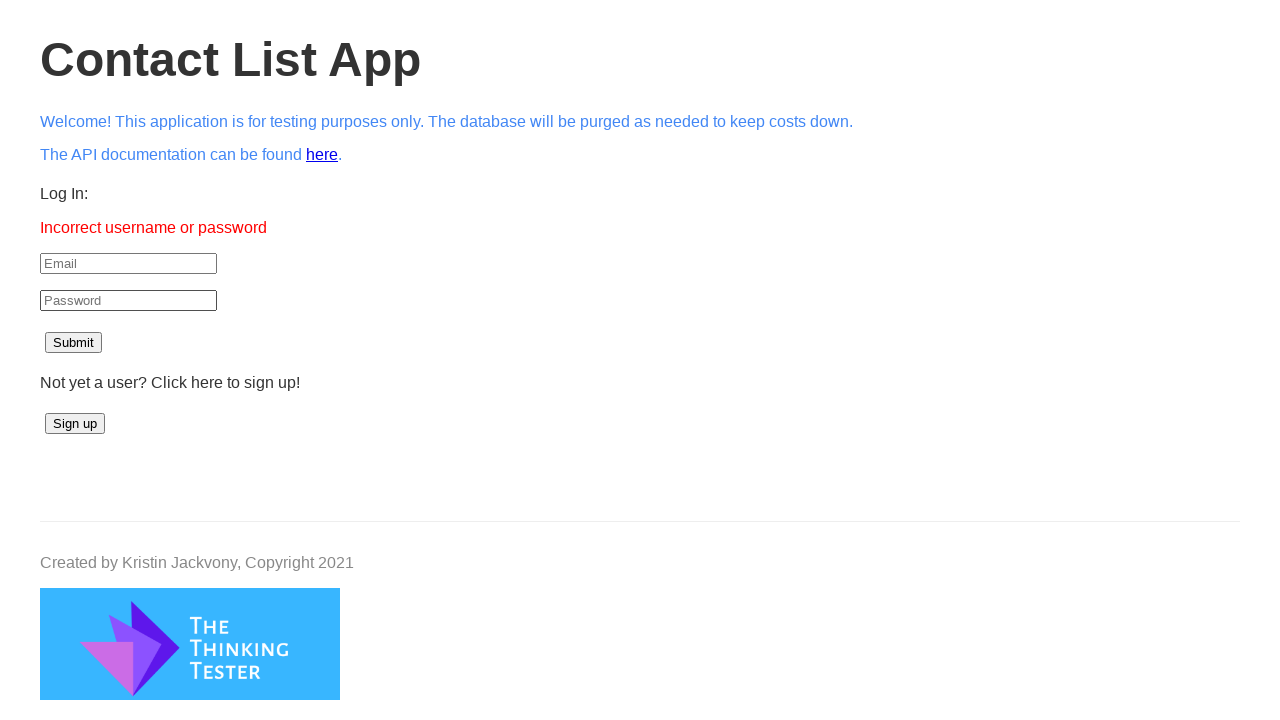

Verified error message text is 'Incorrect username or password'
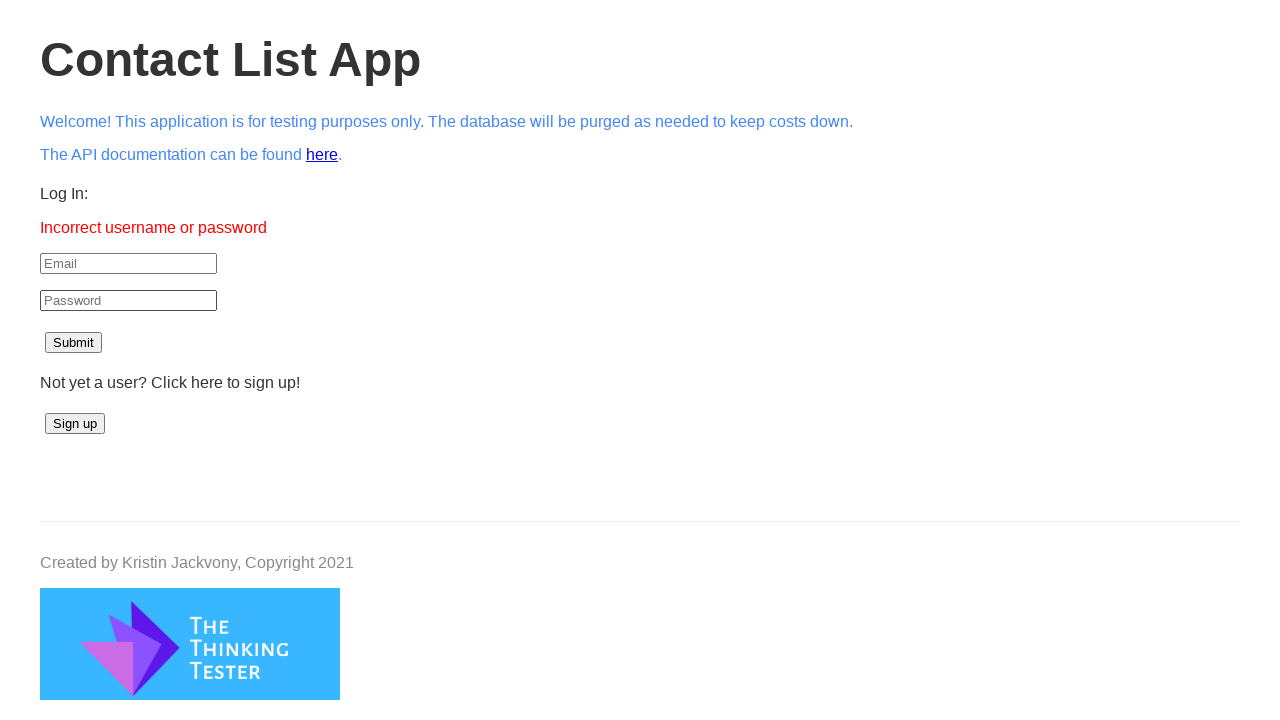

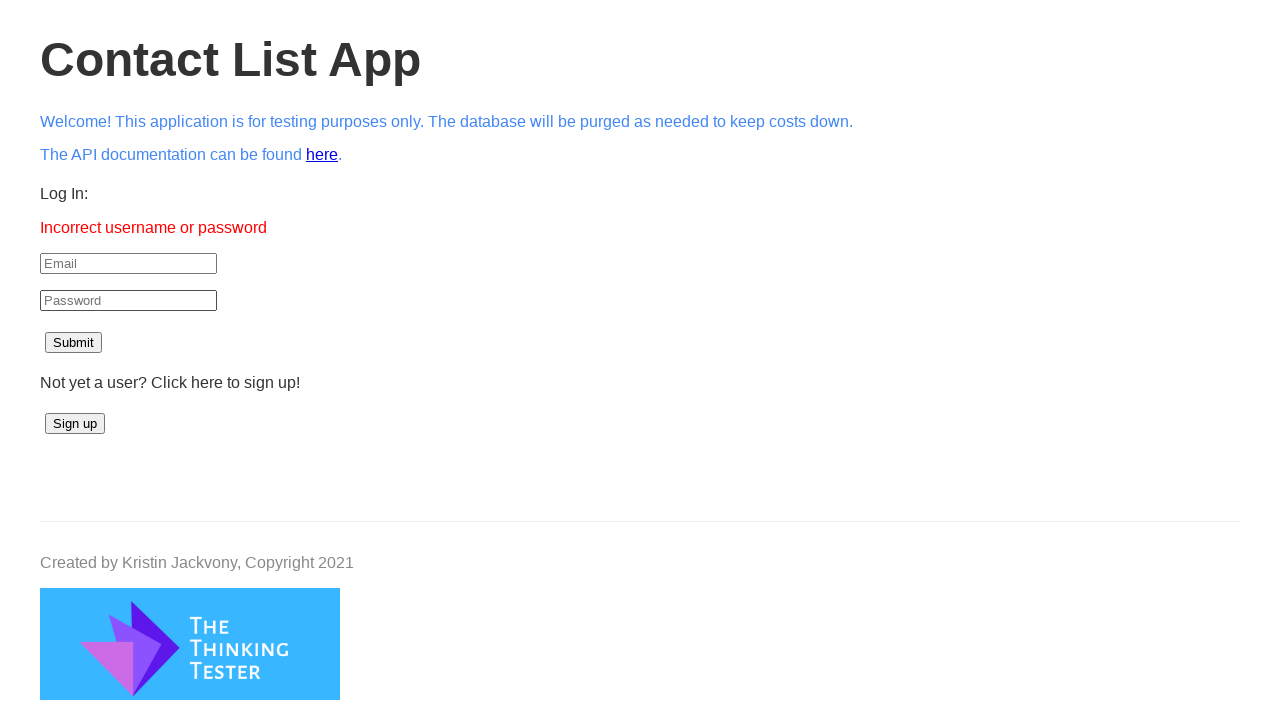